Tests handling JavaScript alerts by clicking a button that triggers an alert dialog and then accepting/dismissing it.

Starting URL: https://formy-project.herokuapp.com/switch-window

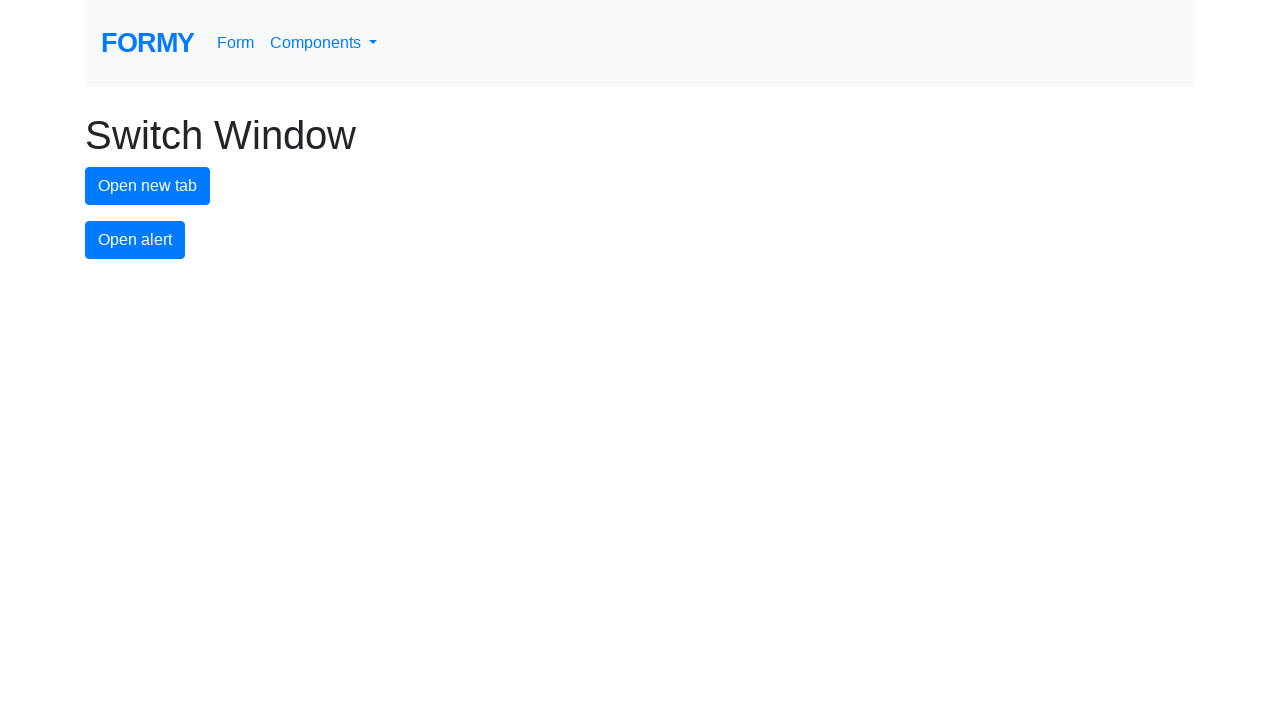

Set up dialog handler to accept alerts
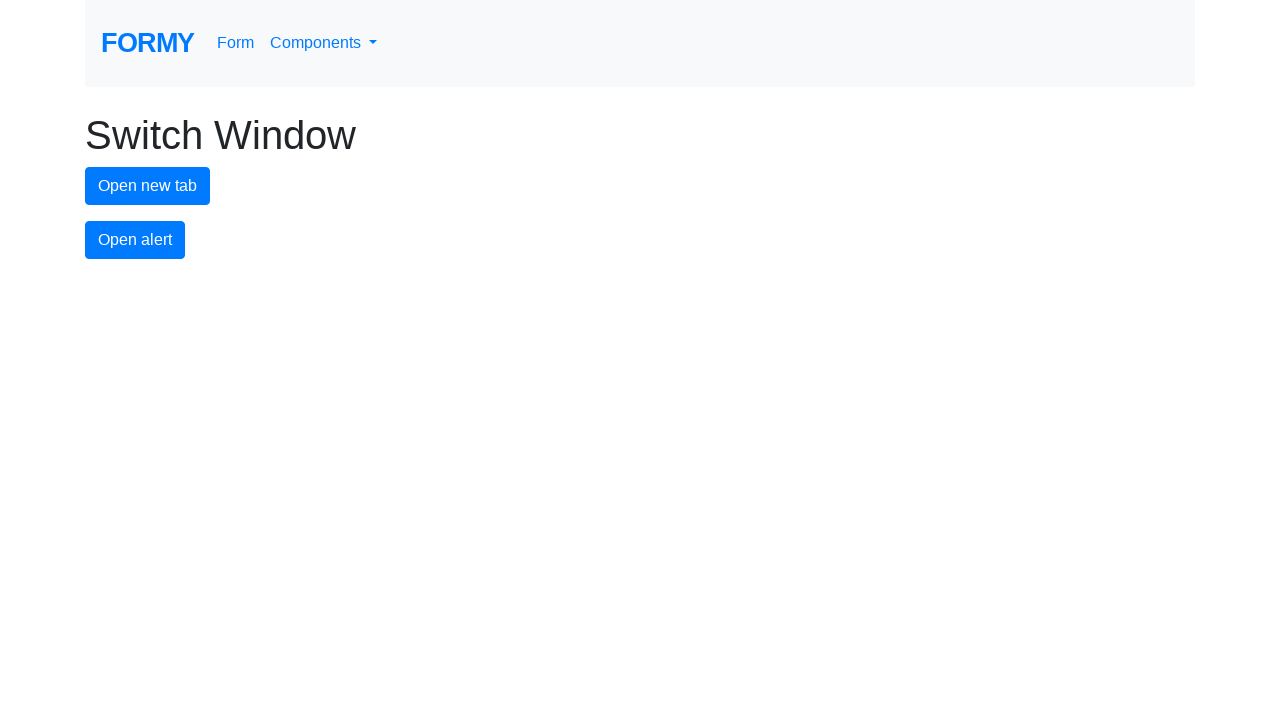

Clicked alert button to trigger JavaScript alert at (135, 240) on #alert-button
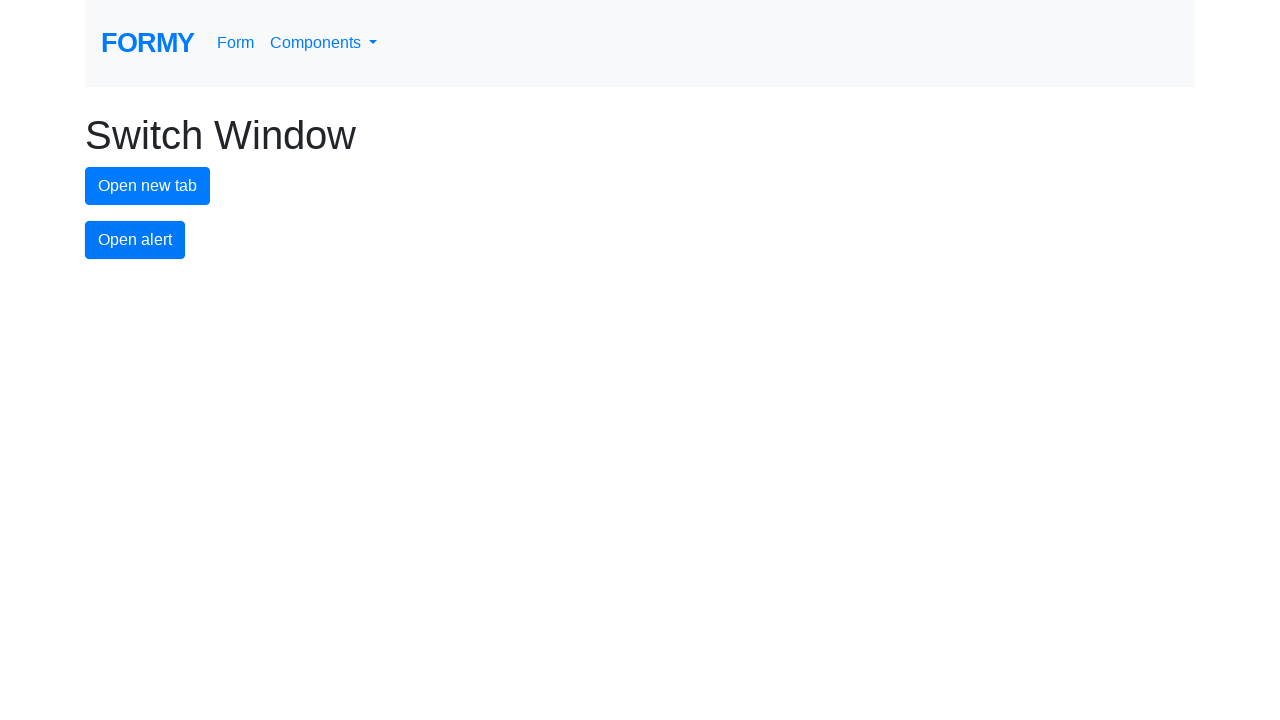

Waited for alert dialog to be processed
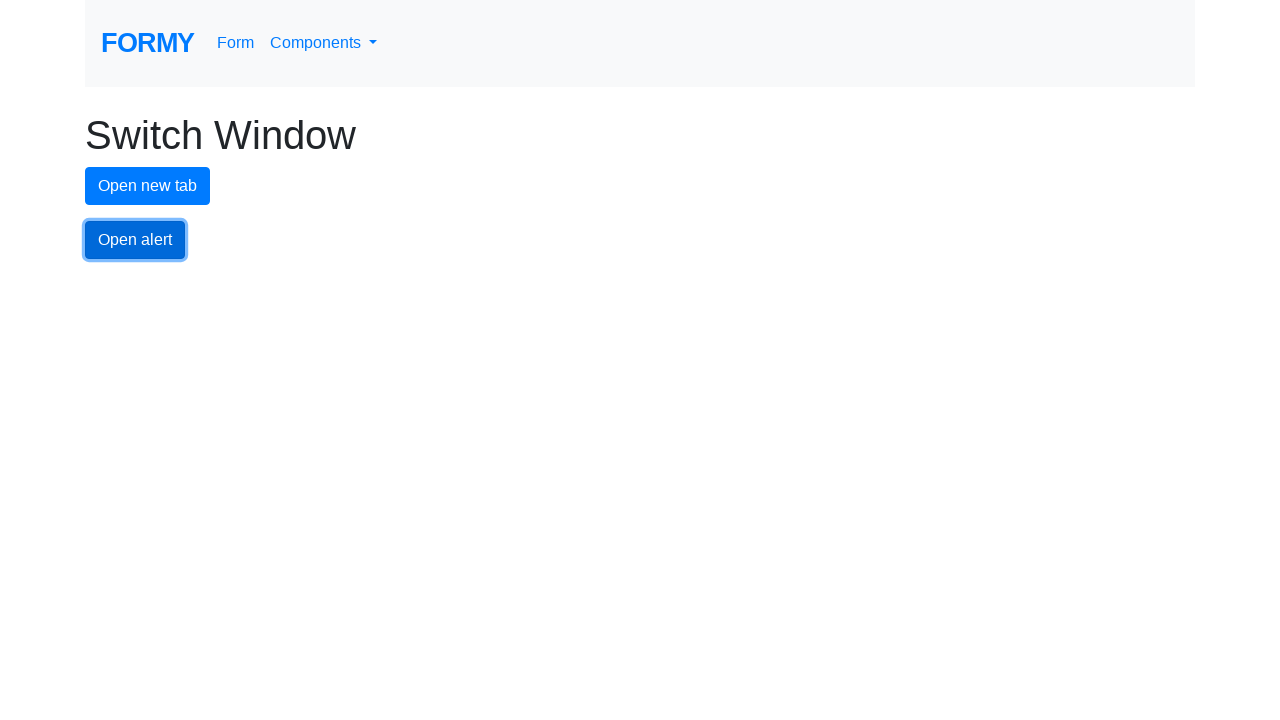

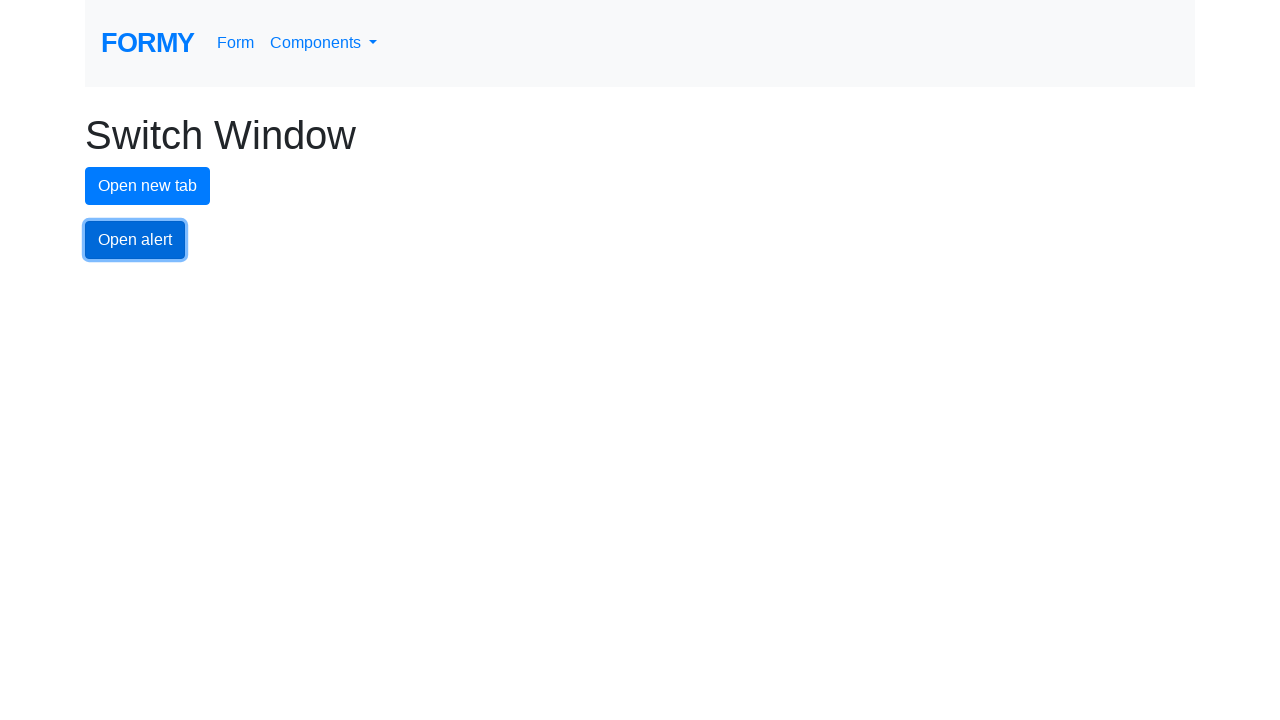